Tests JavaScript prompt dialog by clicking a button, entering text into the prompt, accepting it, and verifying the entered text appears in the result

Starting URL: http://the-internet.herokuapp.com/javascript_alerts

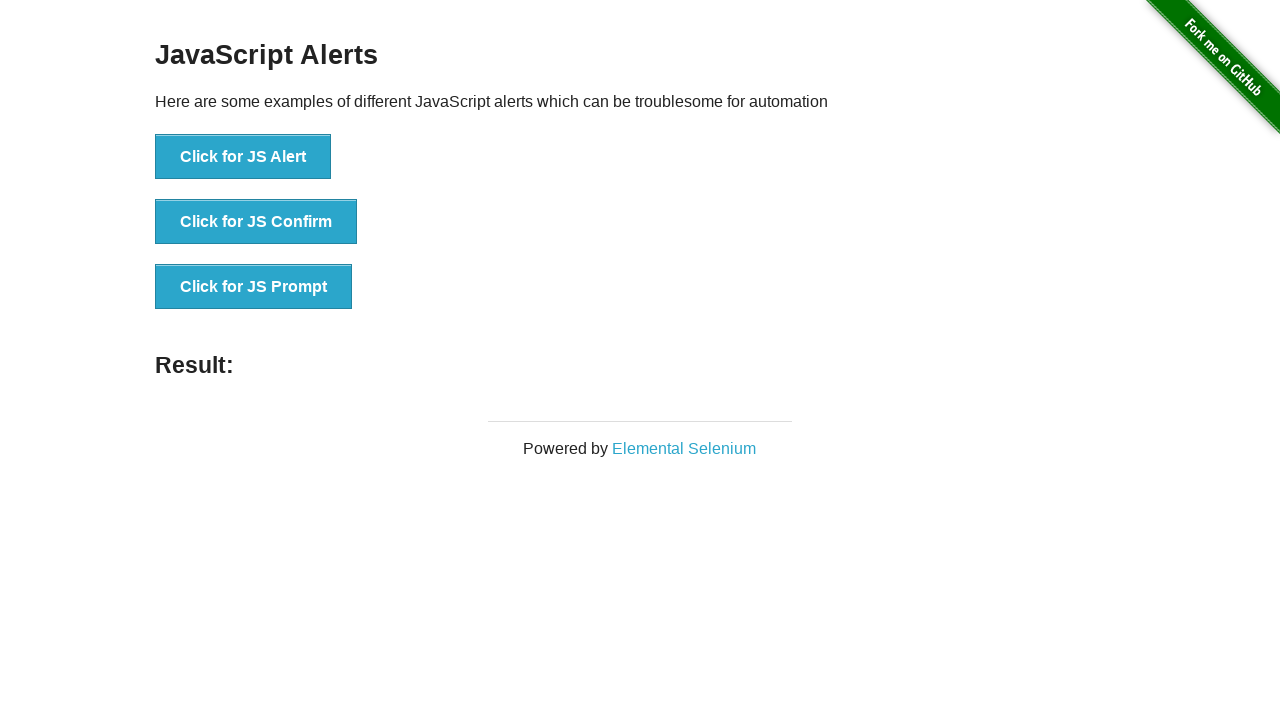

Set up dialog handler to accept prompt with text 'This is a test alert message'
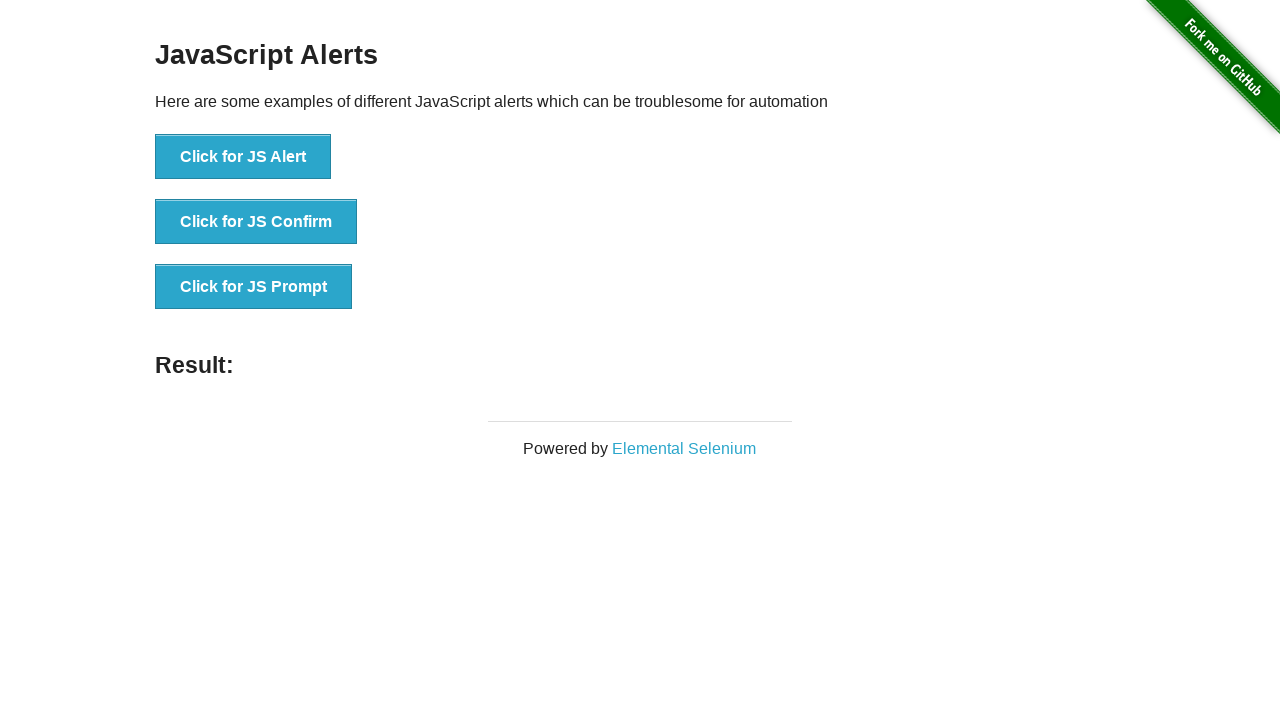

Clicked the JavaScript prompt button at (254, 287) on button[onclick='jsPrompt()']
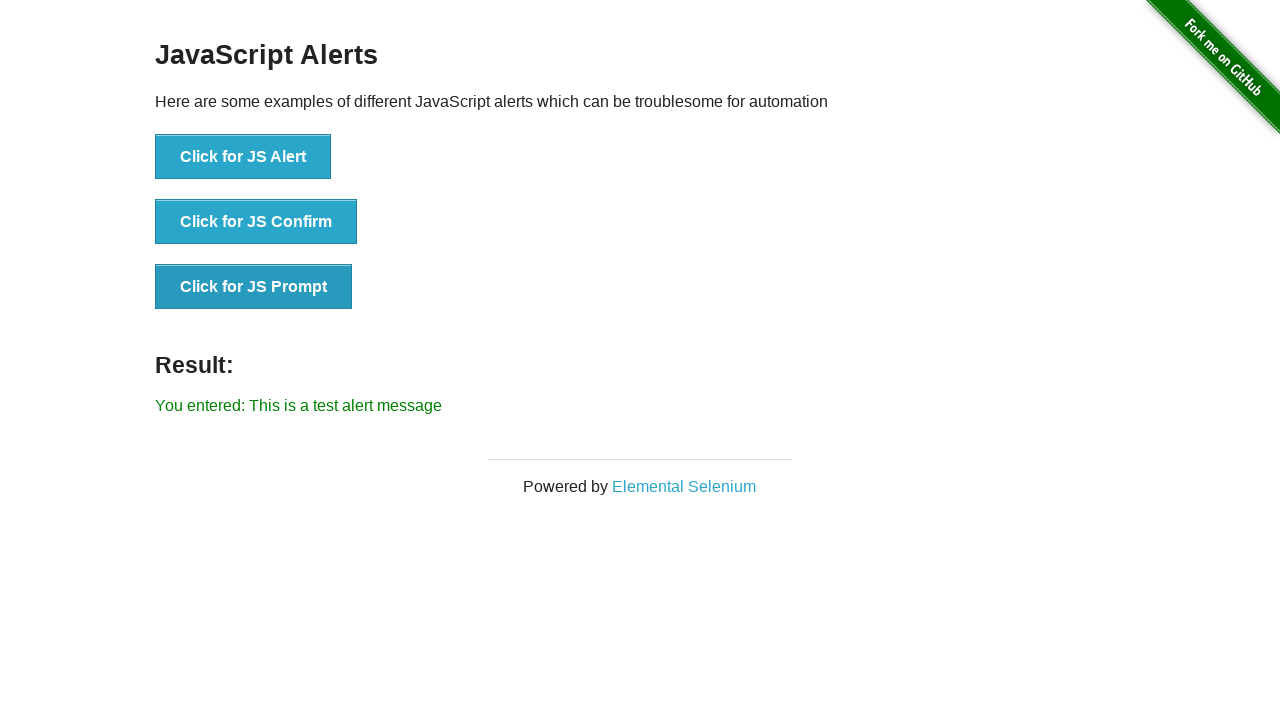

Prompt dialog accepted and result element appeared
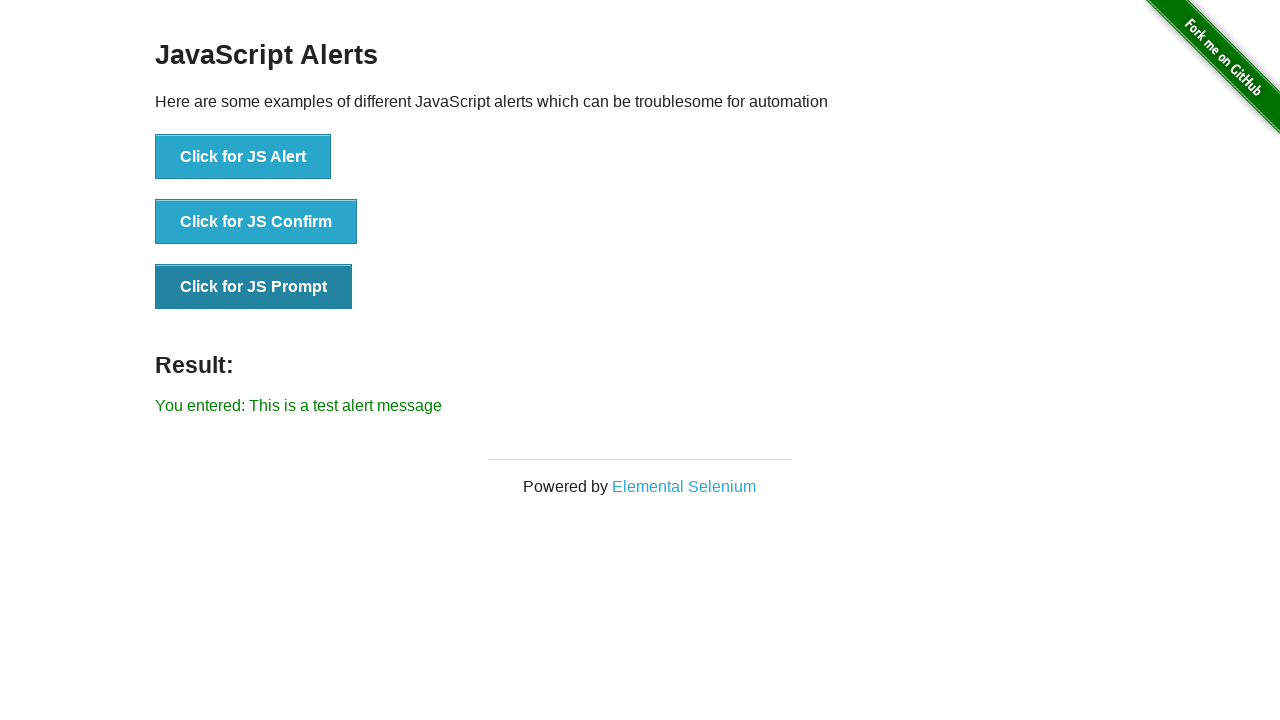

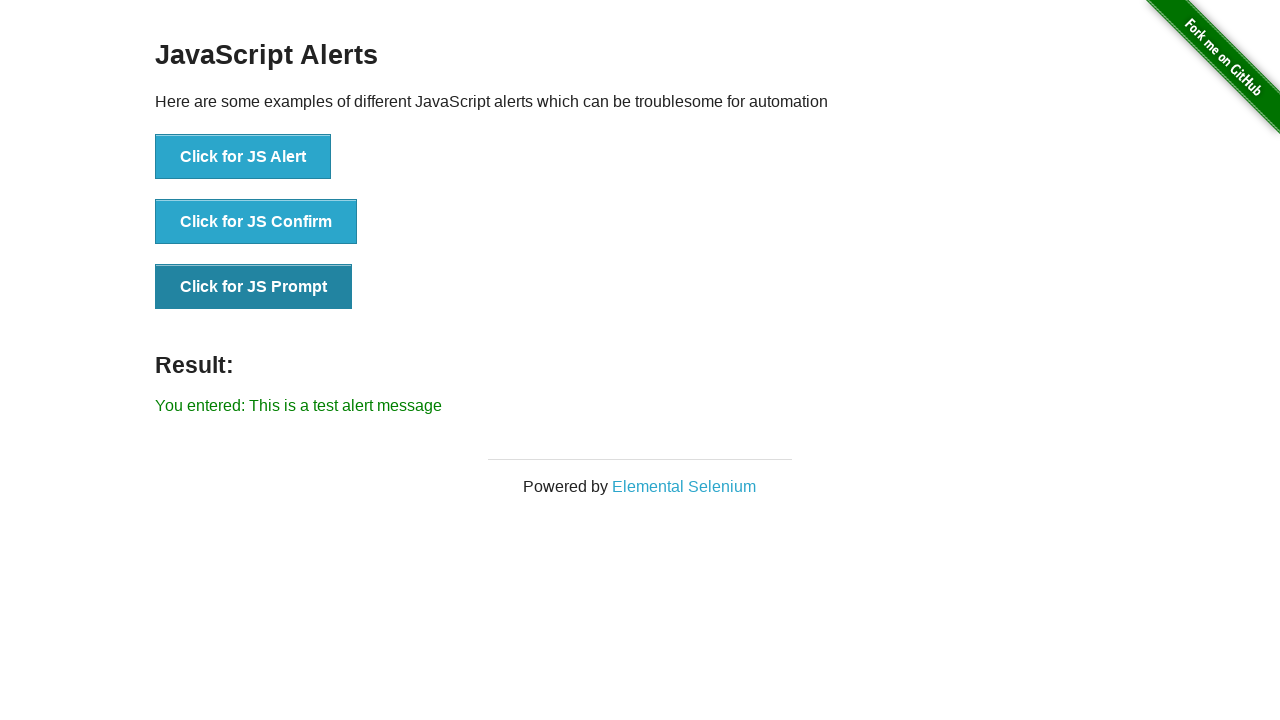